Navigates to the QSpiders website homepage and loads the page content

Starting URL: https://qspiders.com

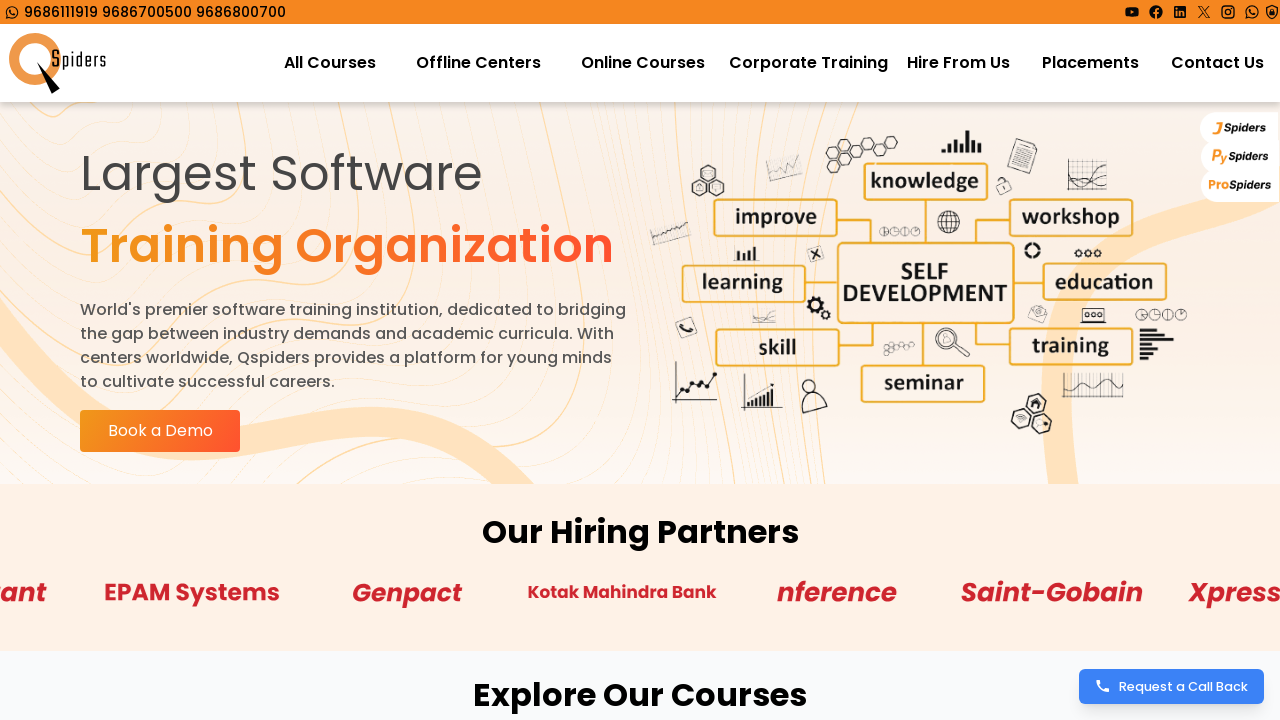

Navigated to QSpiders website homepage
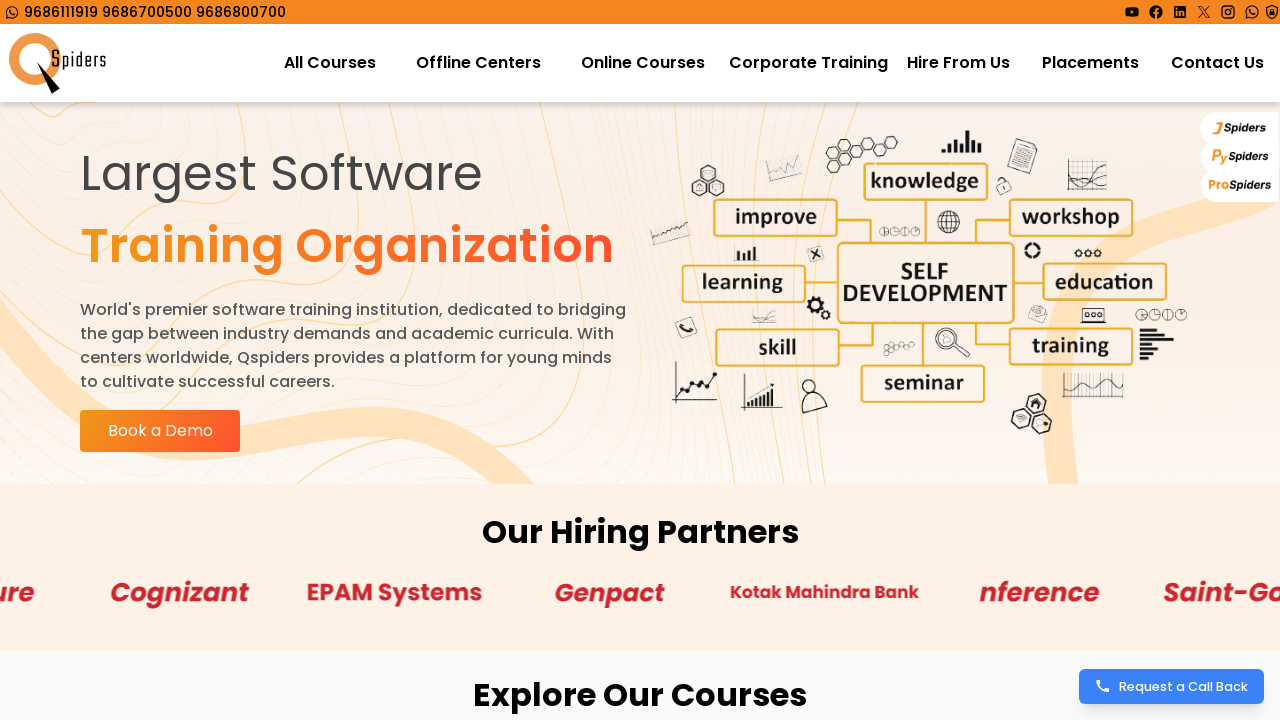

Page DOM content loaded successfully
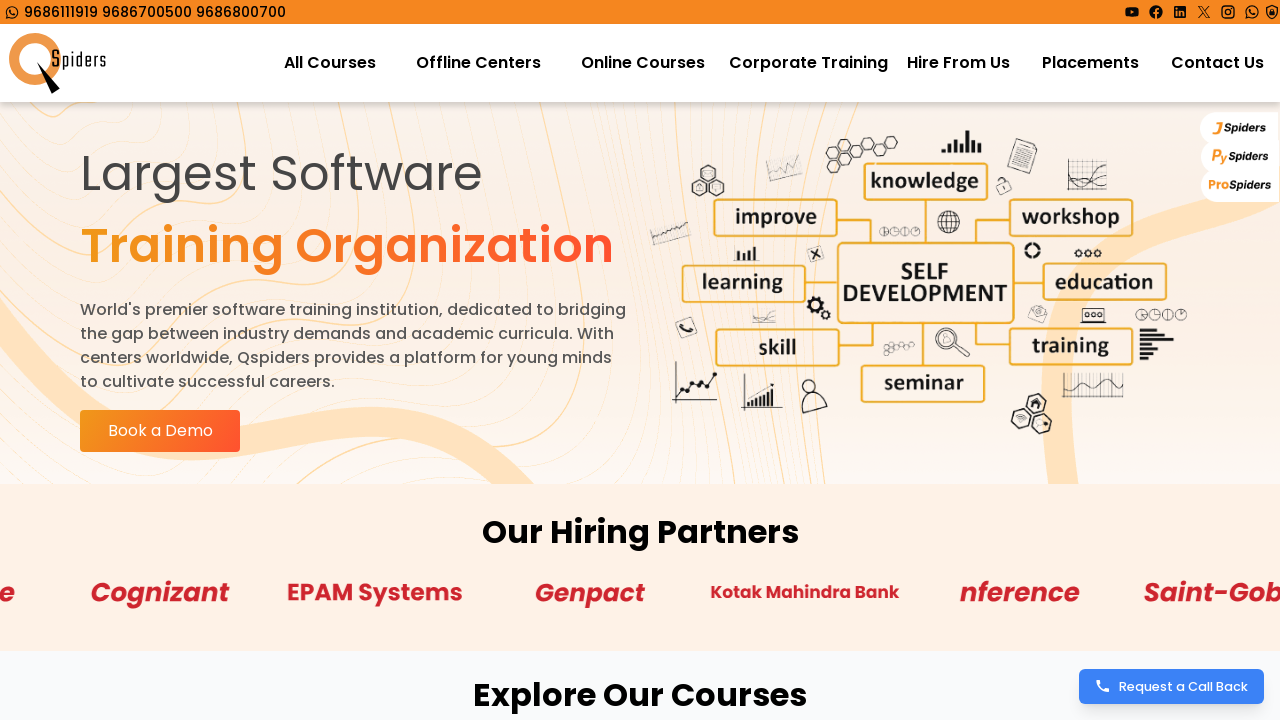

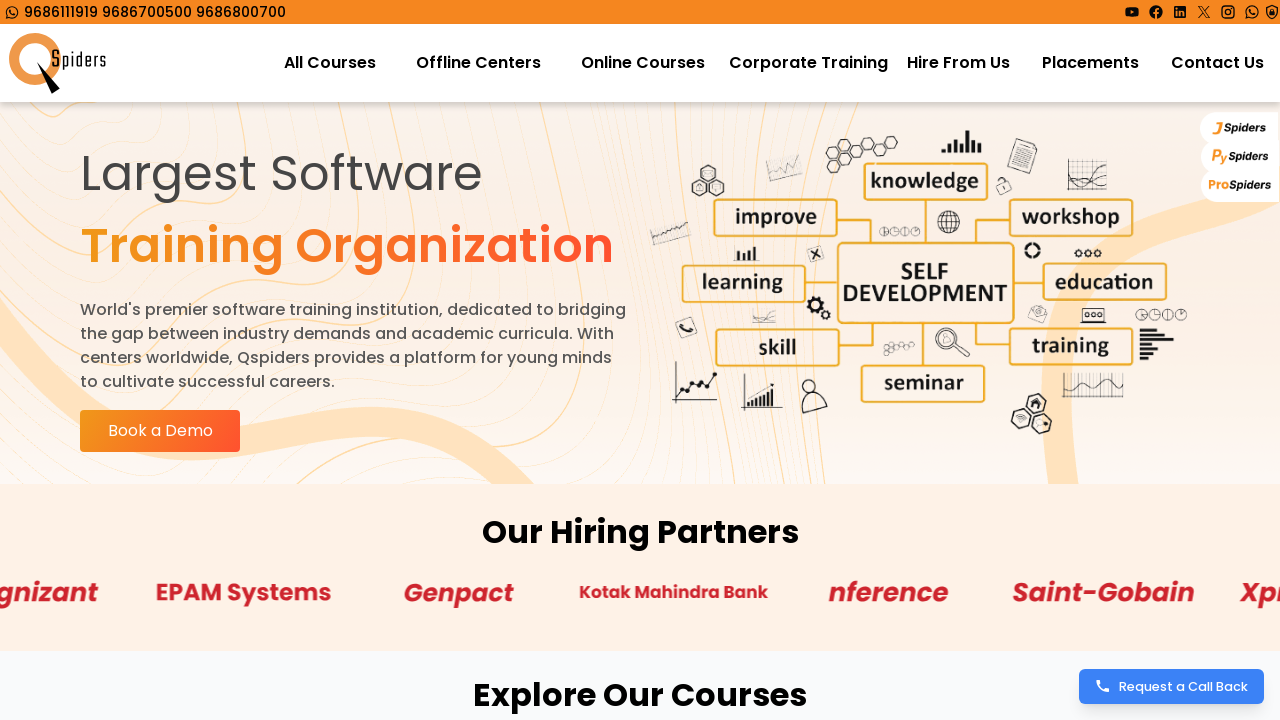